Navigates to a frames test page and types text into an input field

Starting URL: https://applitools.github.io/demo/TestPages/FramesTestPage/

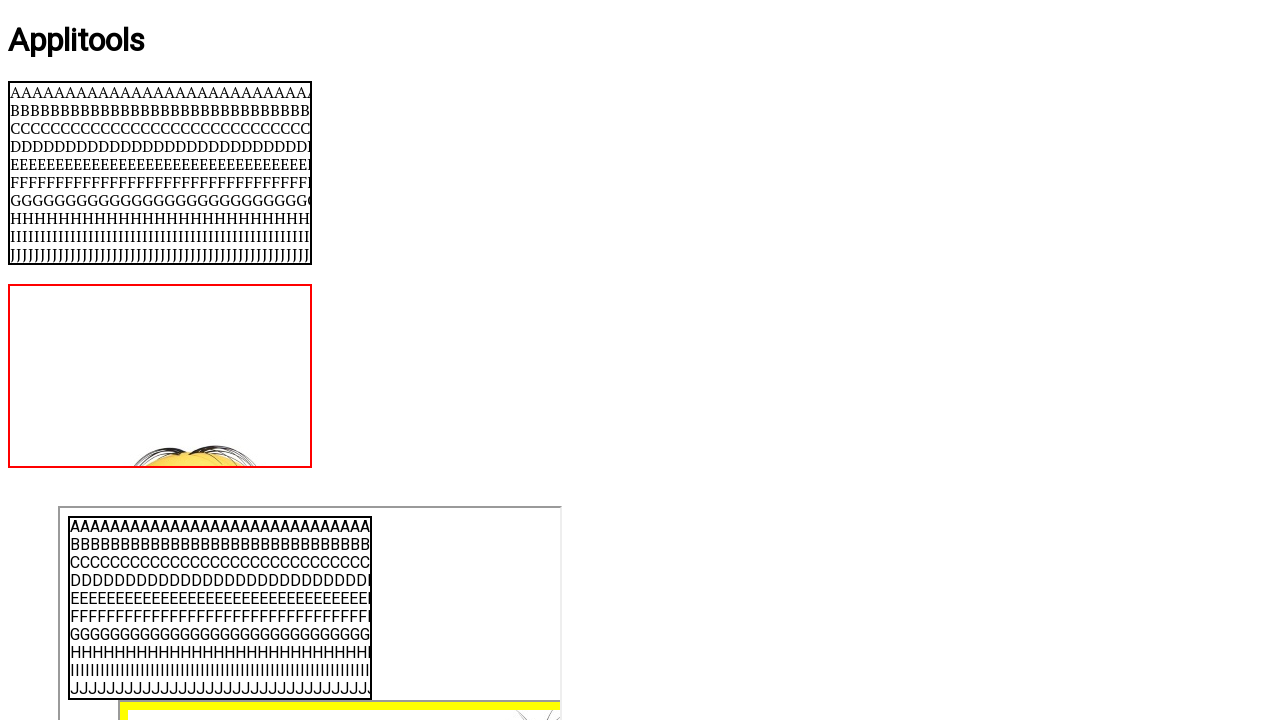

Navigated to FramesTestPage
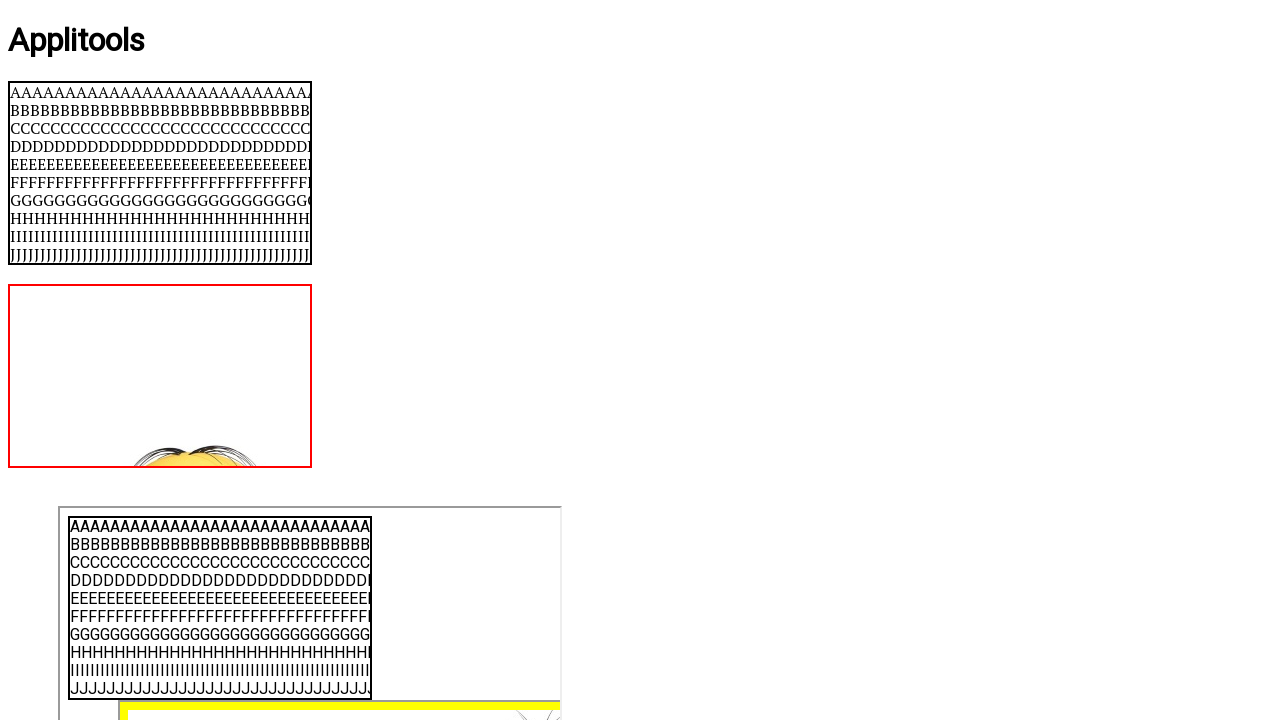

Filled input field with 'My Input' on input
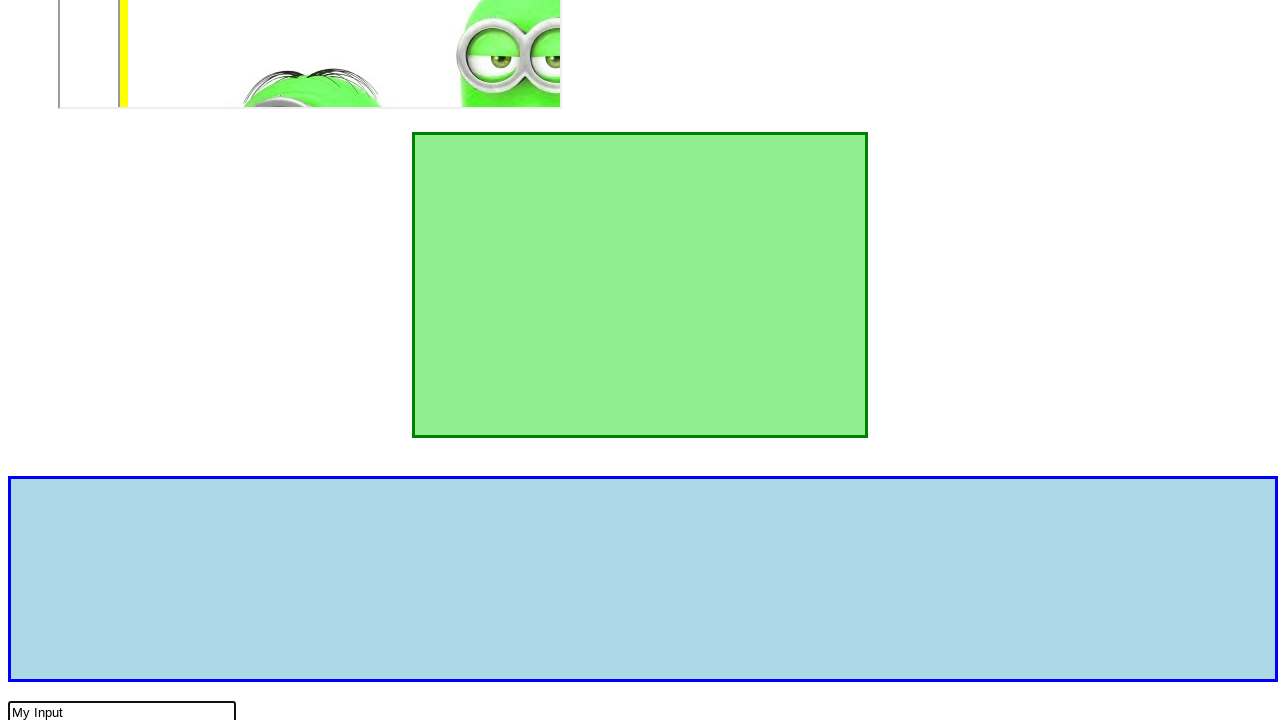

Page loaded and DOM content is ready
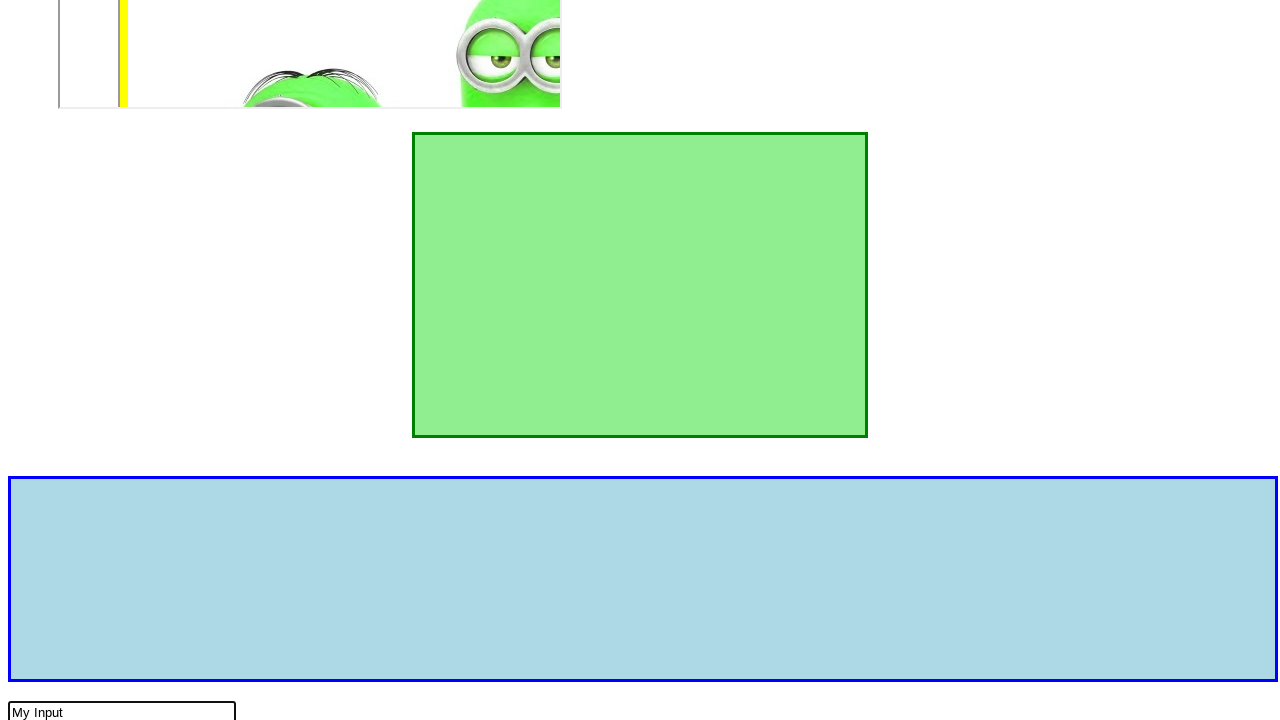

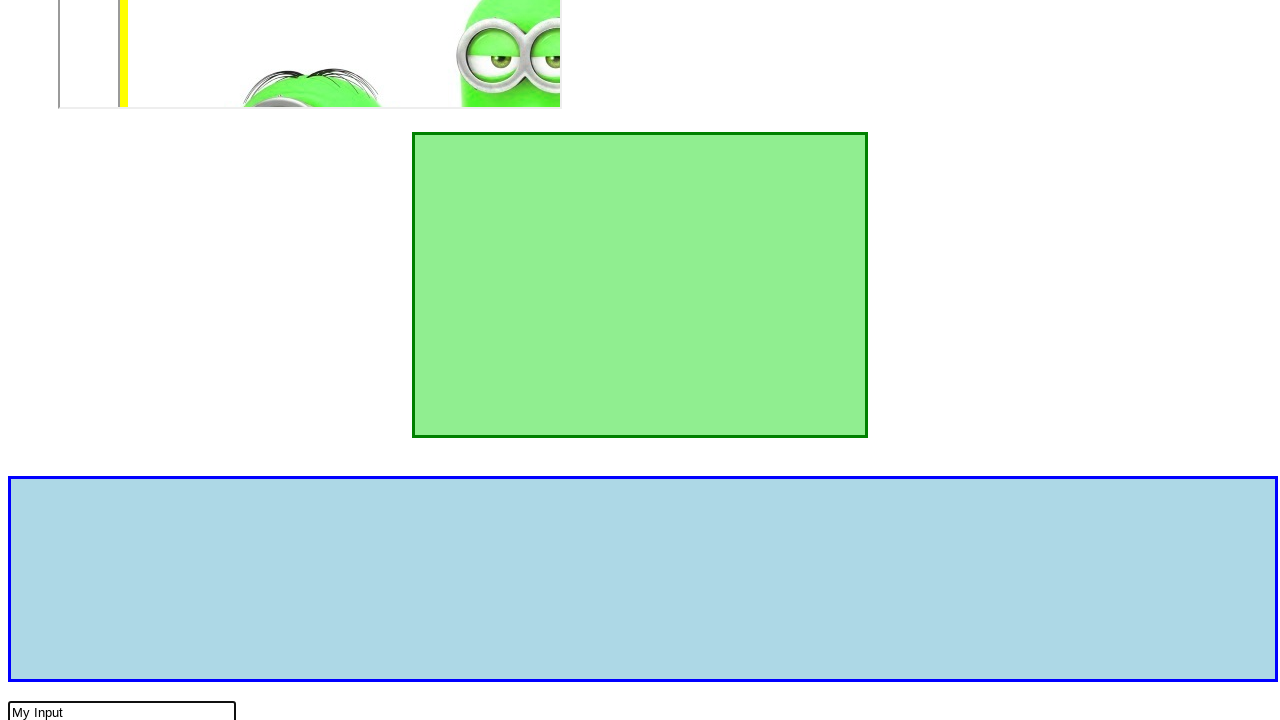